Tests the resize functionality on jQuery UI's resizable demo page by switching to the iframe and dragging the resize handle to expand the element.

Starting URL: https://jqueryui.com/resizable/

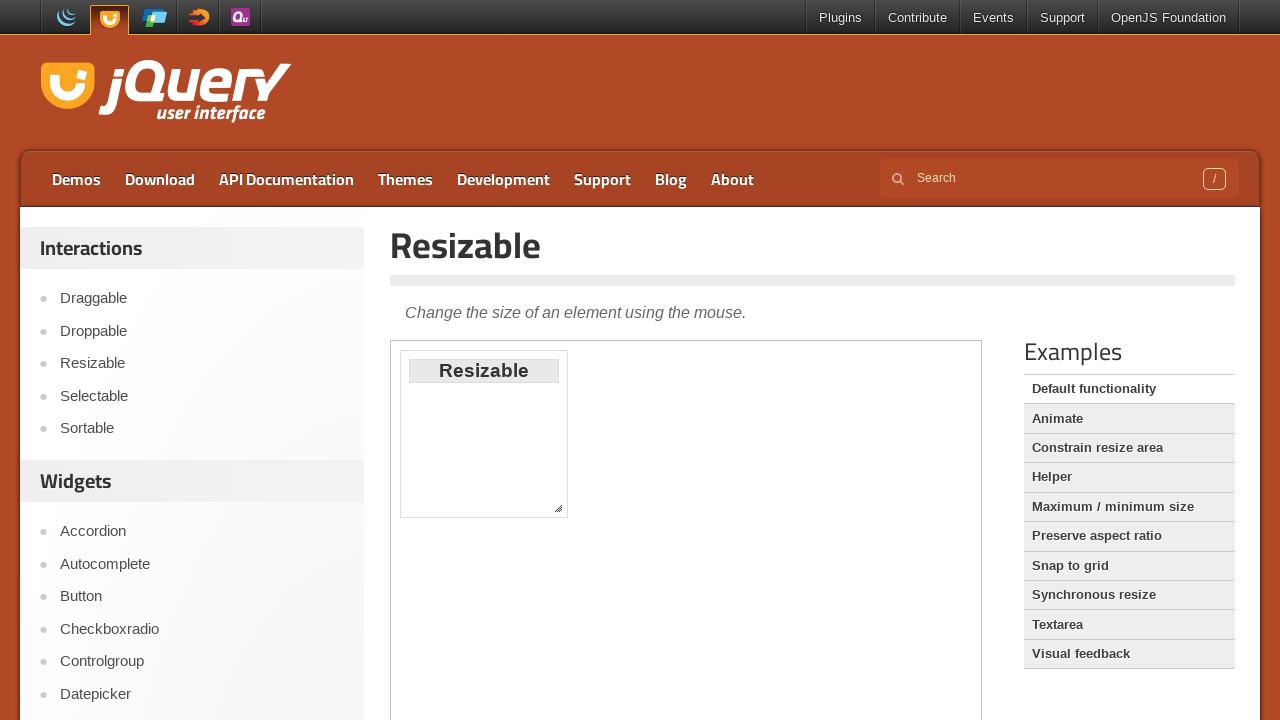

Navigated to jQuery UI resizable demo page
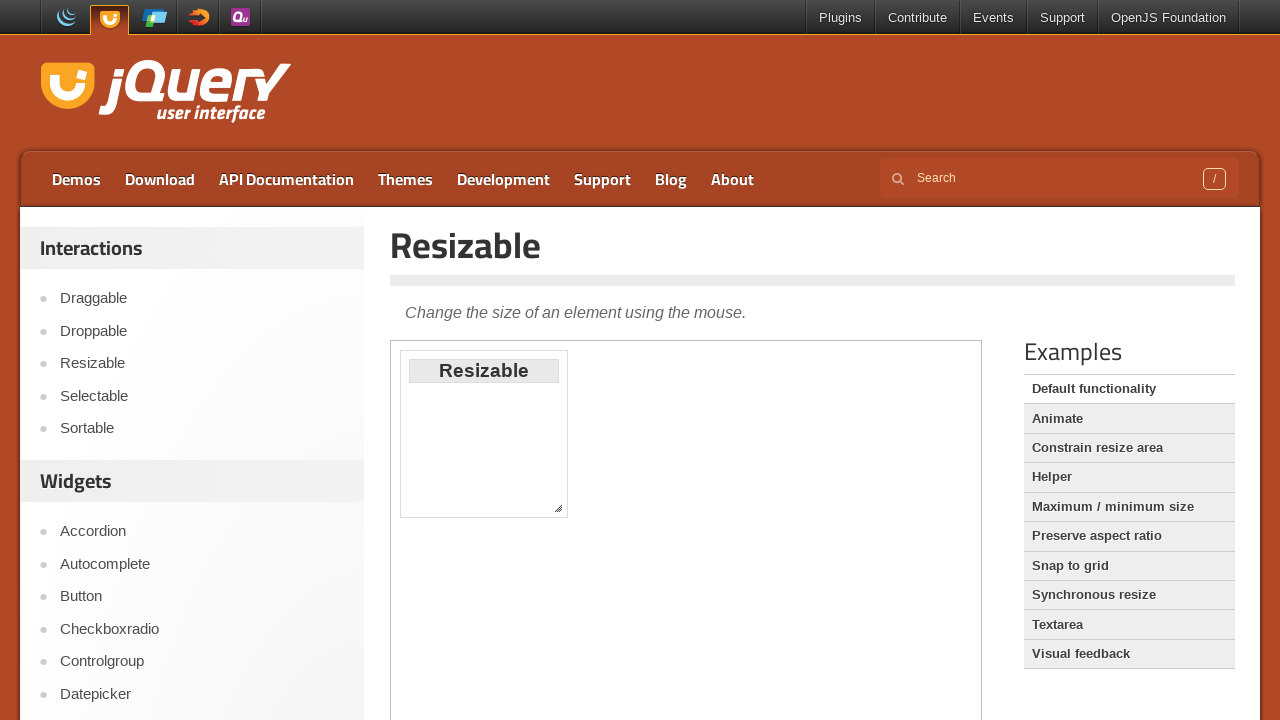

Located and switched to demo iframe
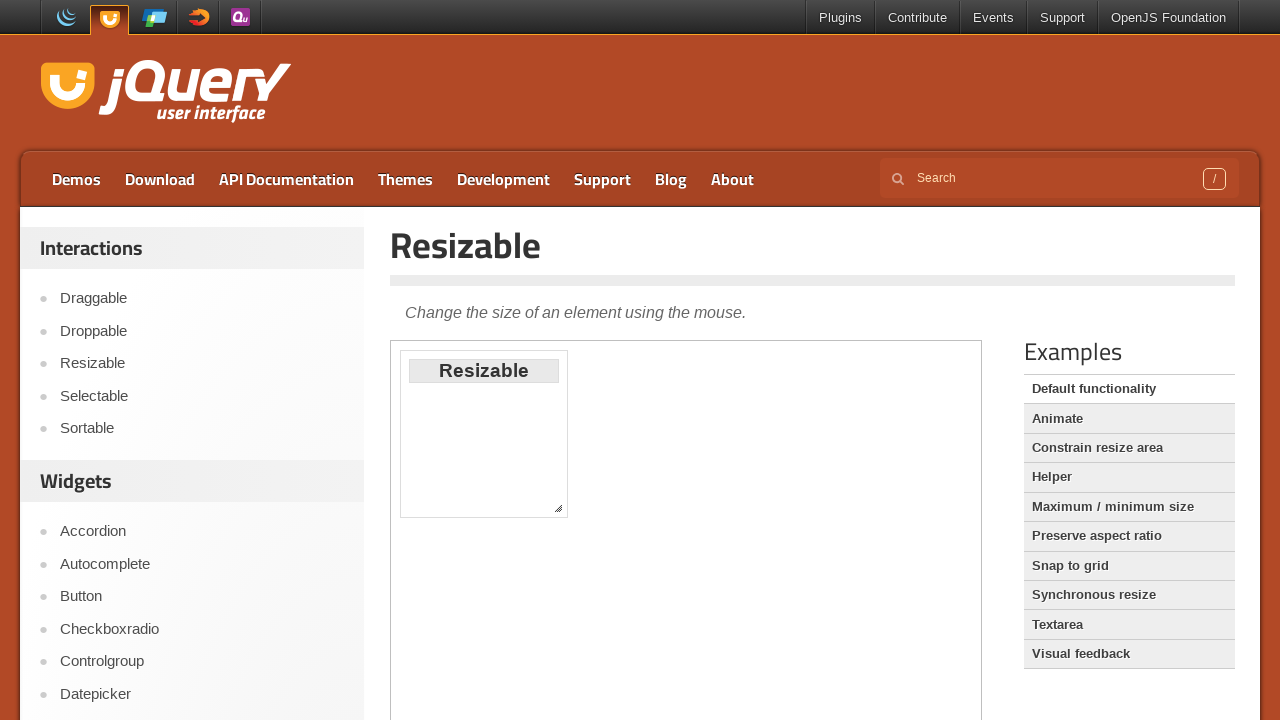

Located the resize handle at southeast corner
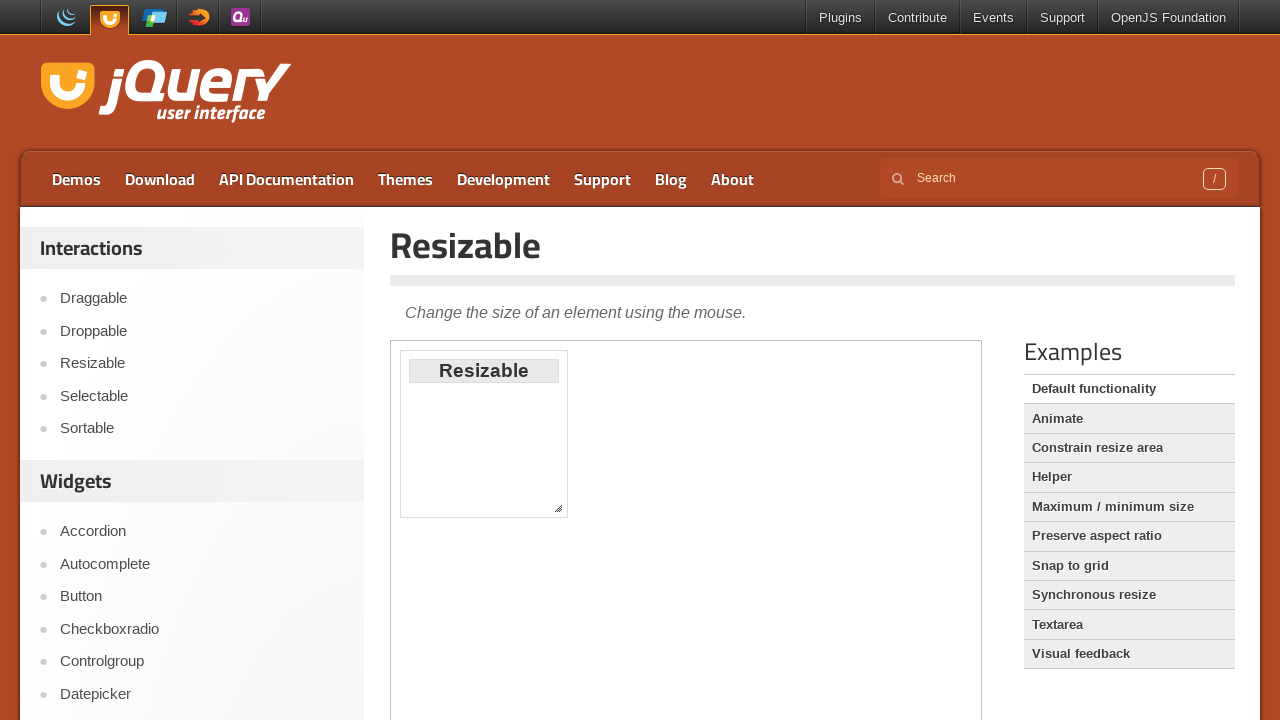

Retrieved bounding box coordinates of resize handle
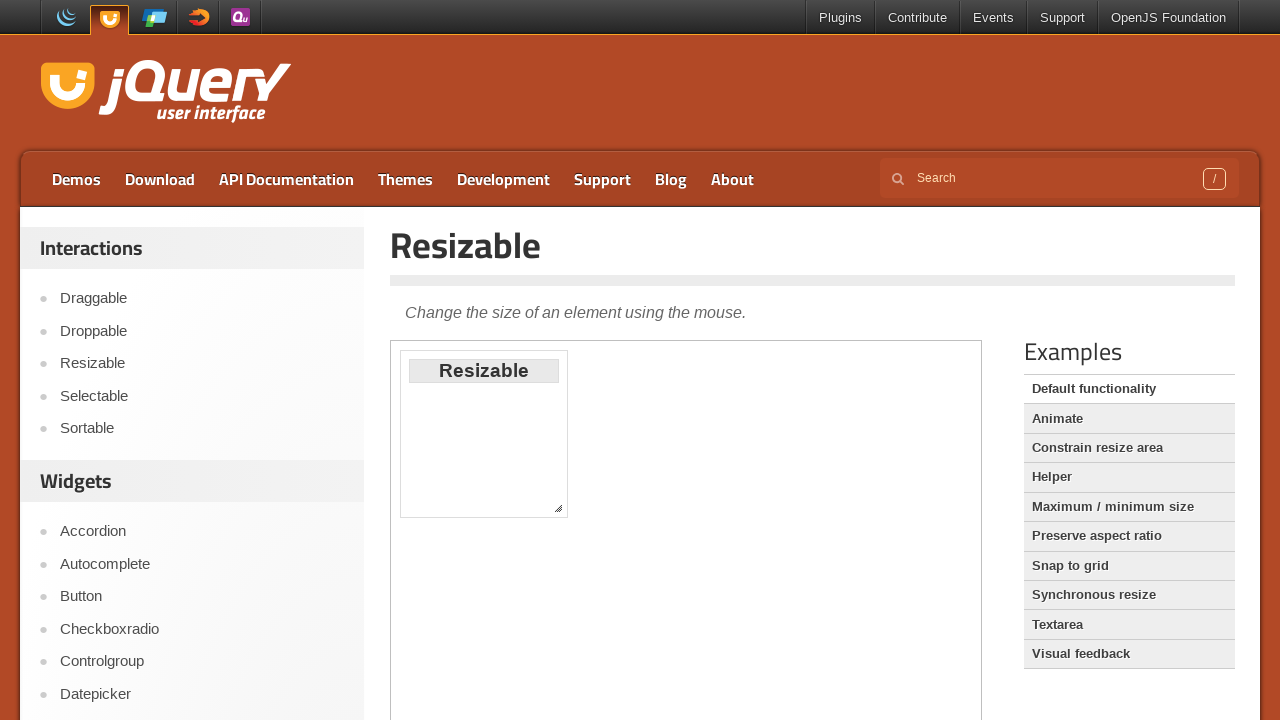

Hovered over resize handle at (558, 508) on iframe.demo-frame >> internal:control=enter-frame >> xpath=//div[@id='resizable'
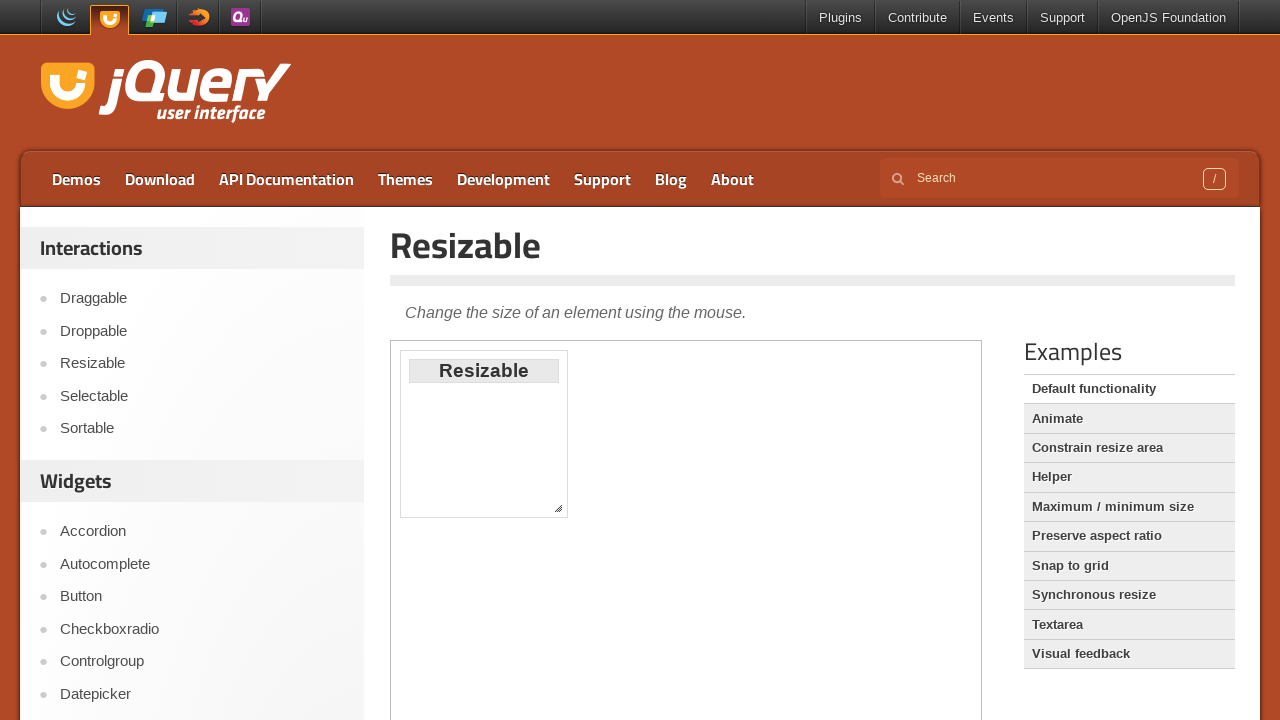

Pressed mouse button down on resize handle at (558, 508)
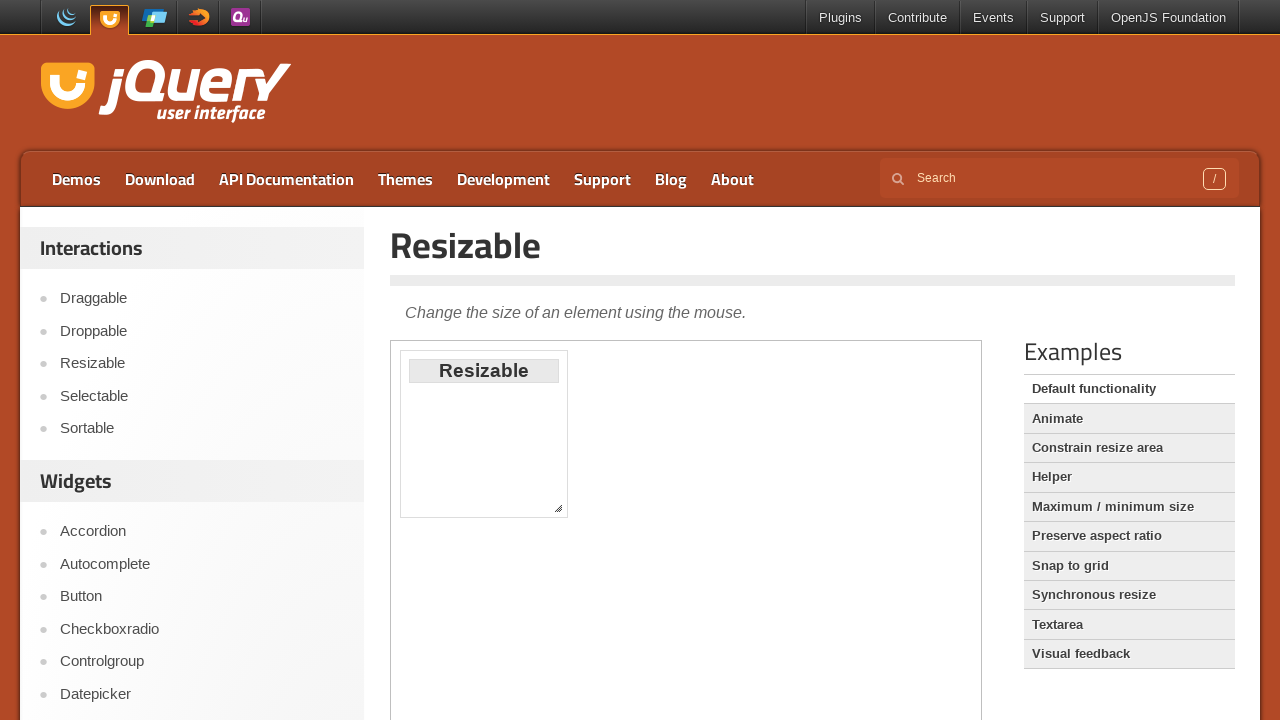

Dragged resize handle 200px right and 50px down at (750, 550)
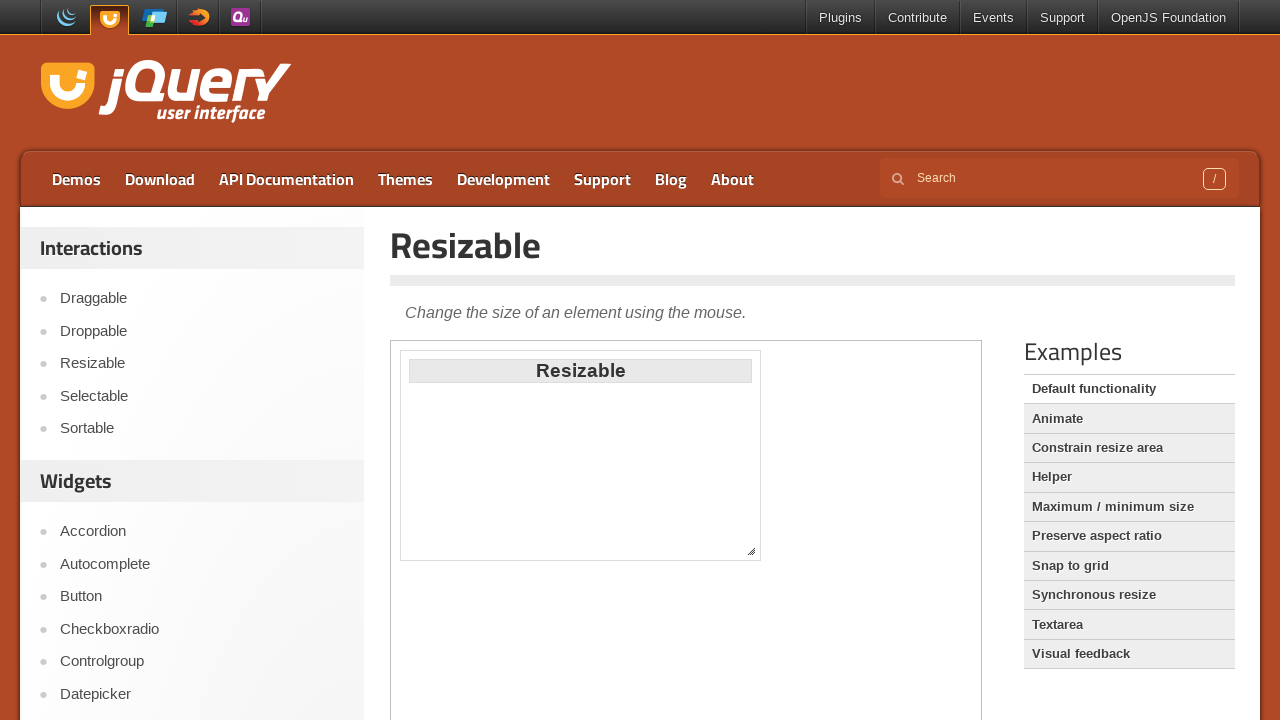

Released mouse button to complete resize operation at (750, 550)
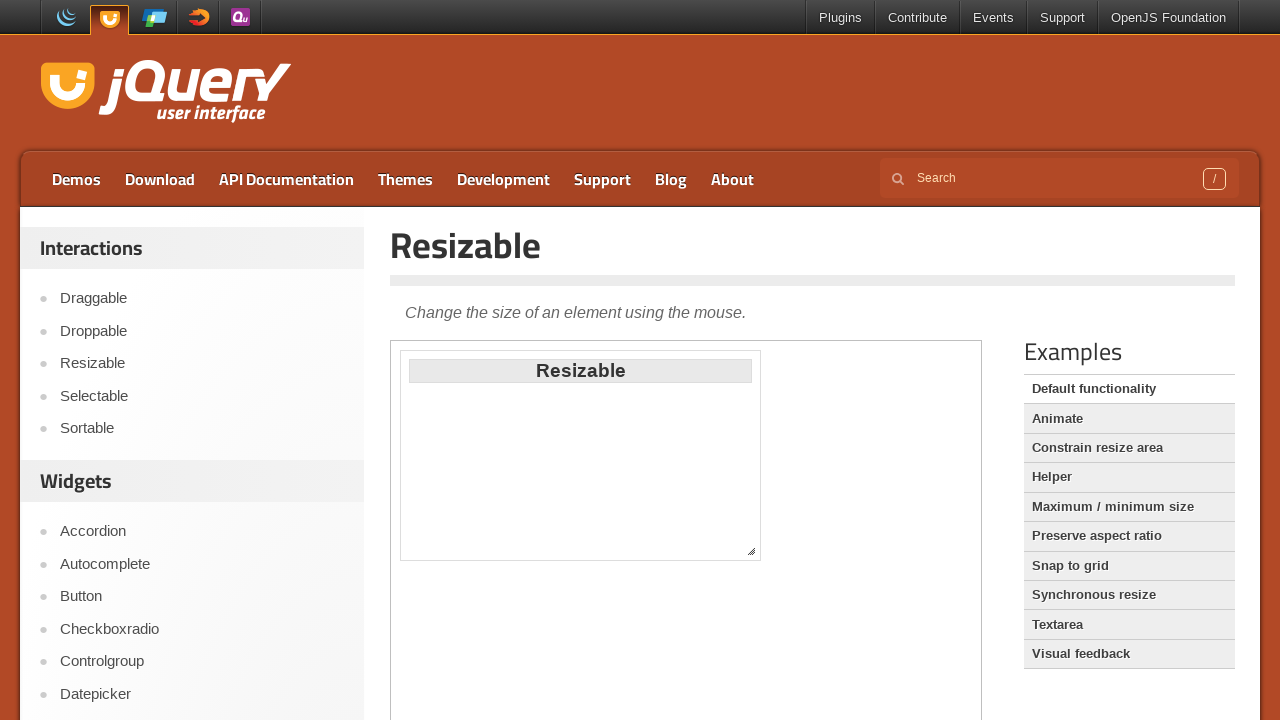

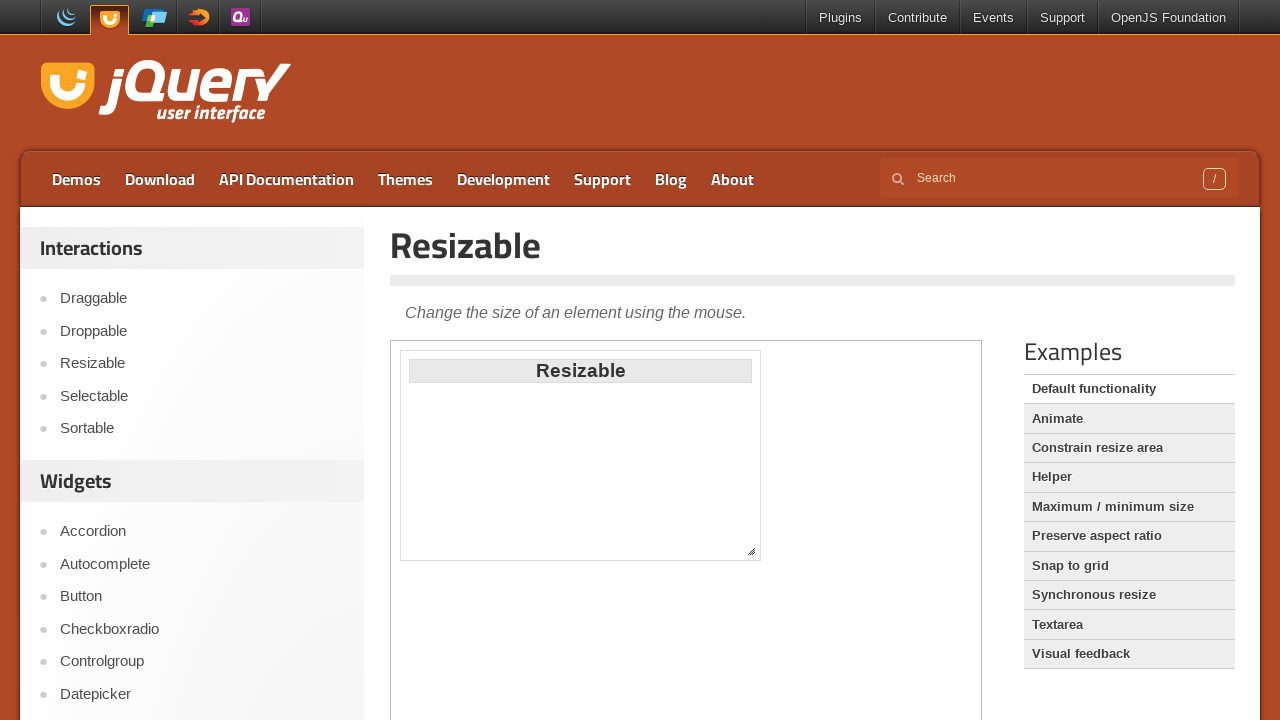